Tests the date picker widget by entering a date and a date-time value into the respective input fields

Starting URL: https://demoqa.com/

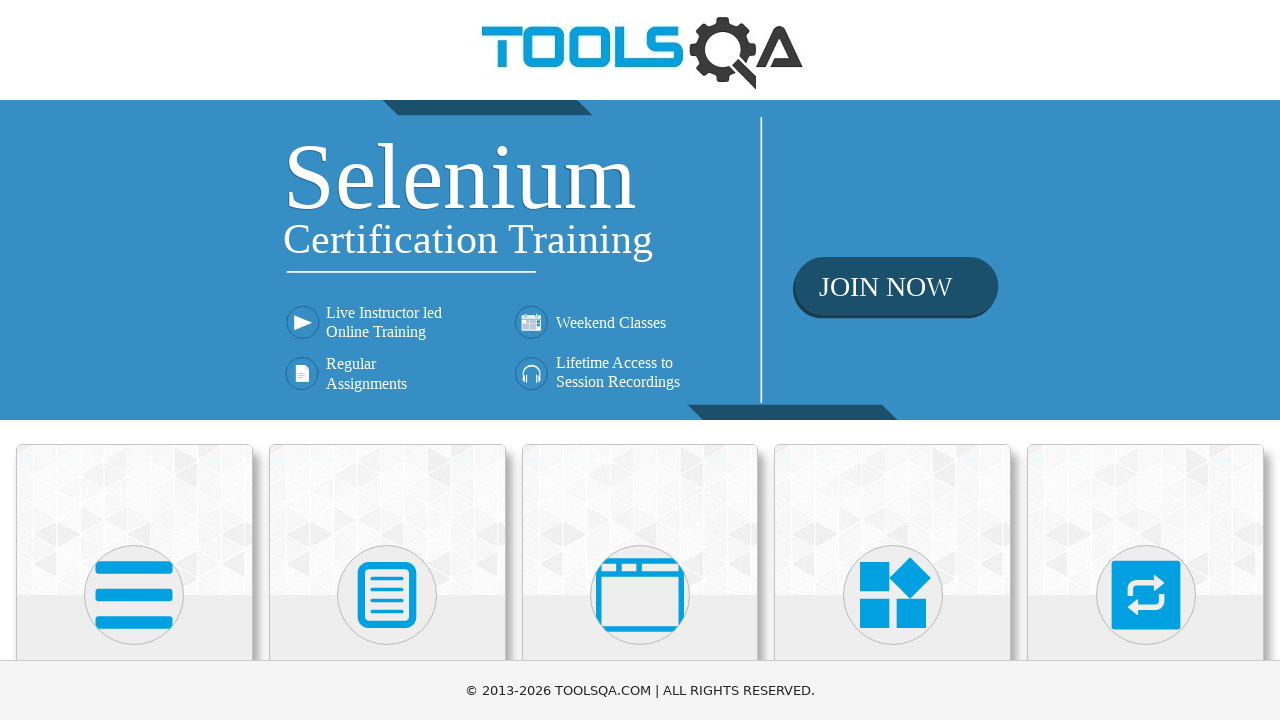

Clicked on Widgets category card at (893, 360) on text=Widgets
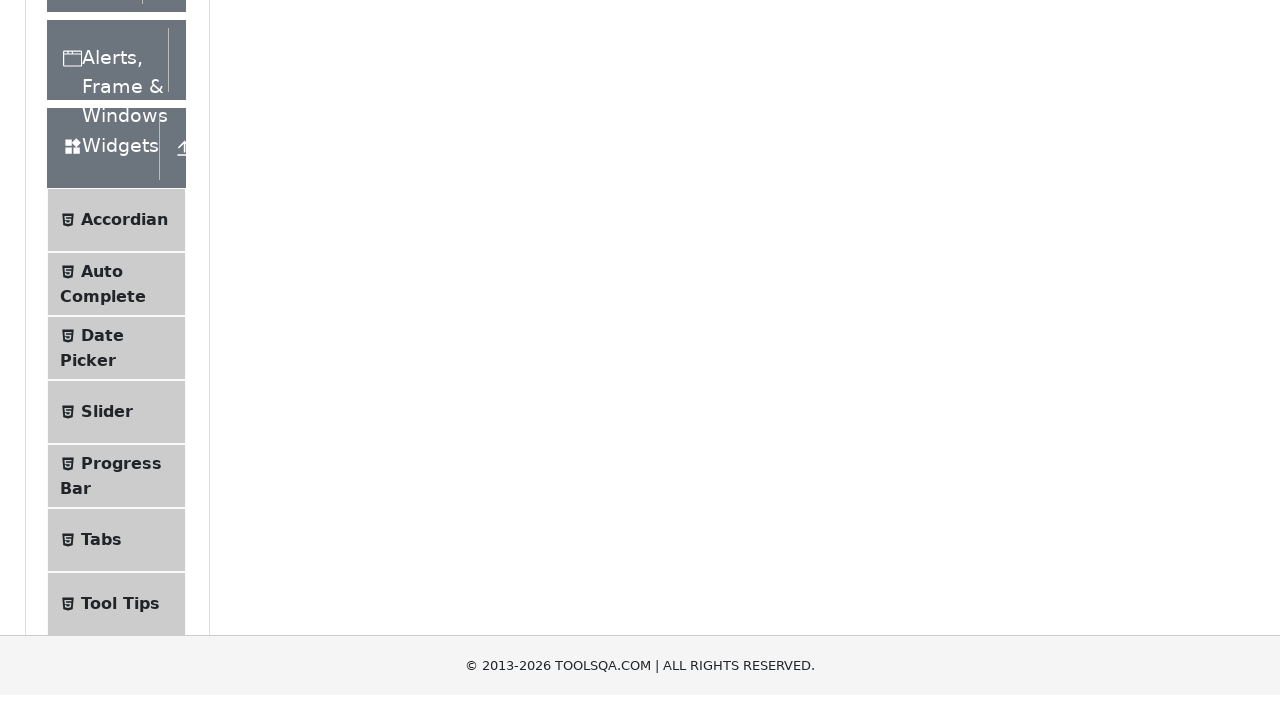

Clicked on Date Picker menu item at (102, 640) on text=Date Picker
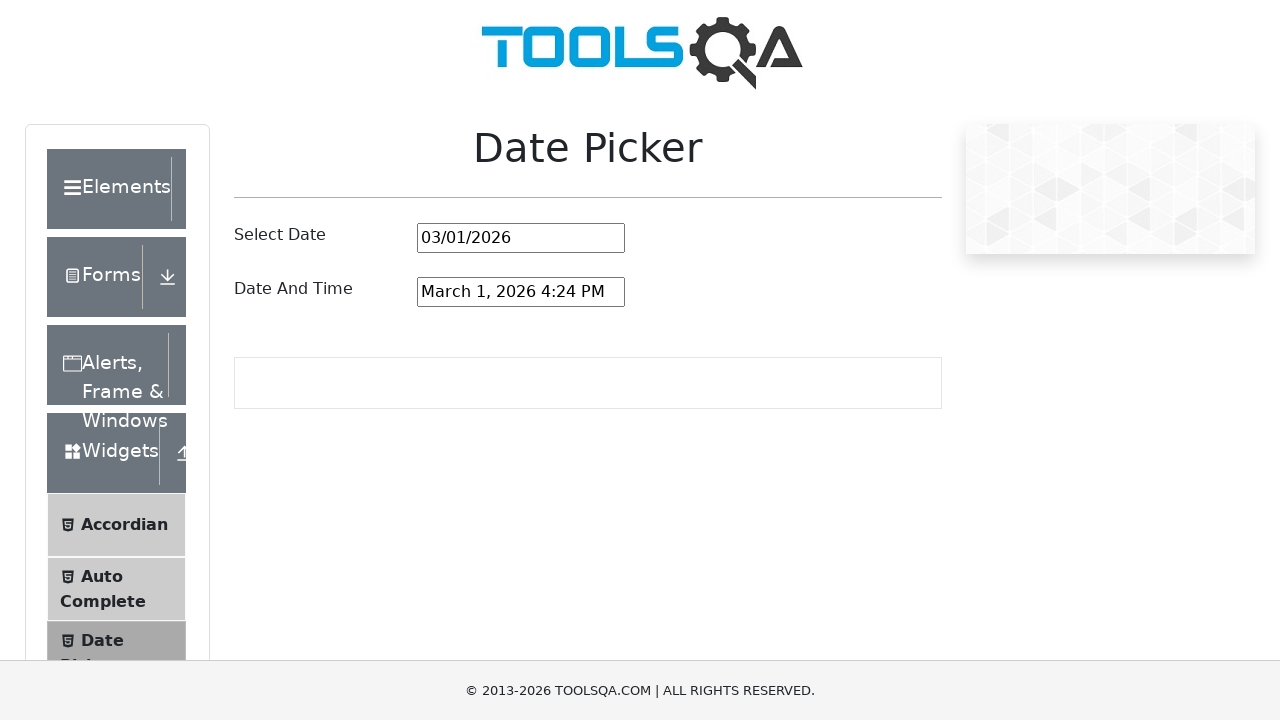

Clicked on date picker input field at (521, 238) on #datePickerMonthYearInput
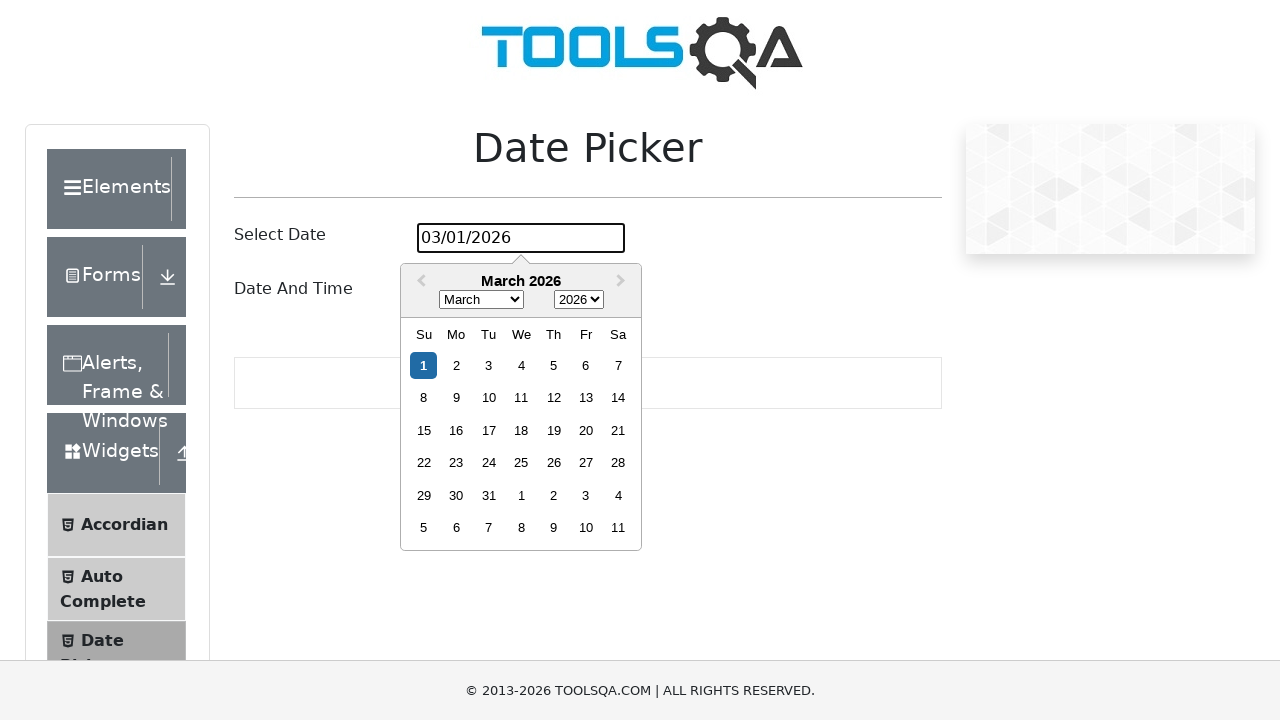

Selected all text in date picker field
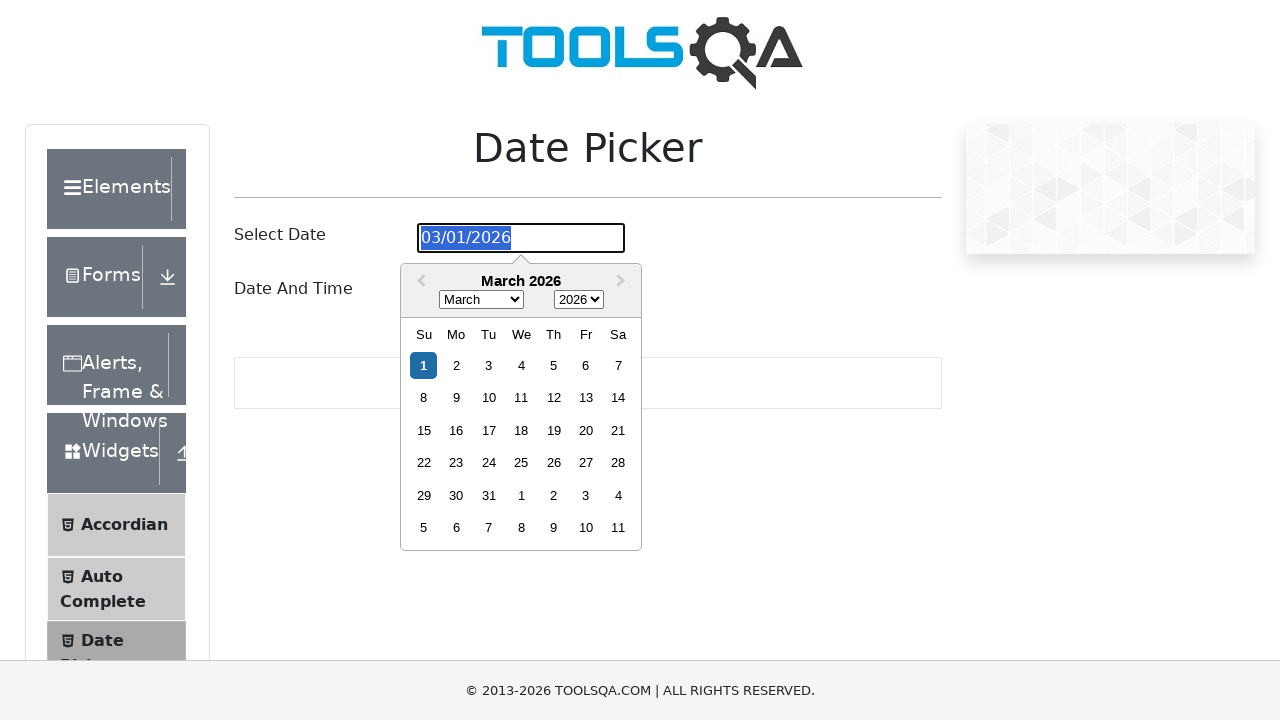

Entered date '03/08/1998' in date picker field on #datePickerMonthYearInput
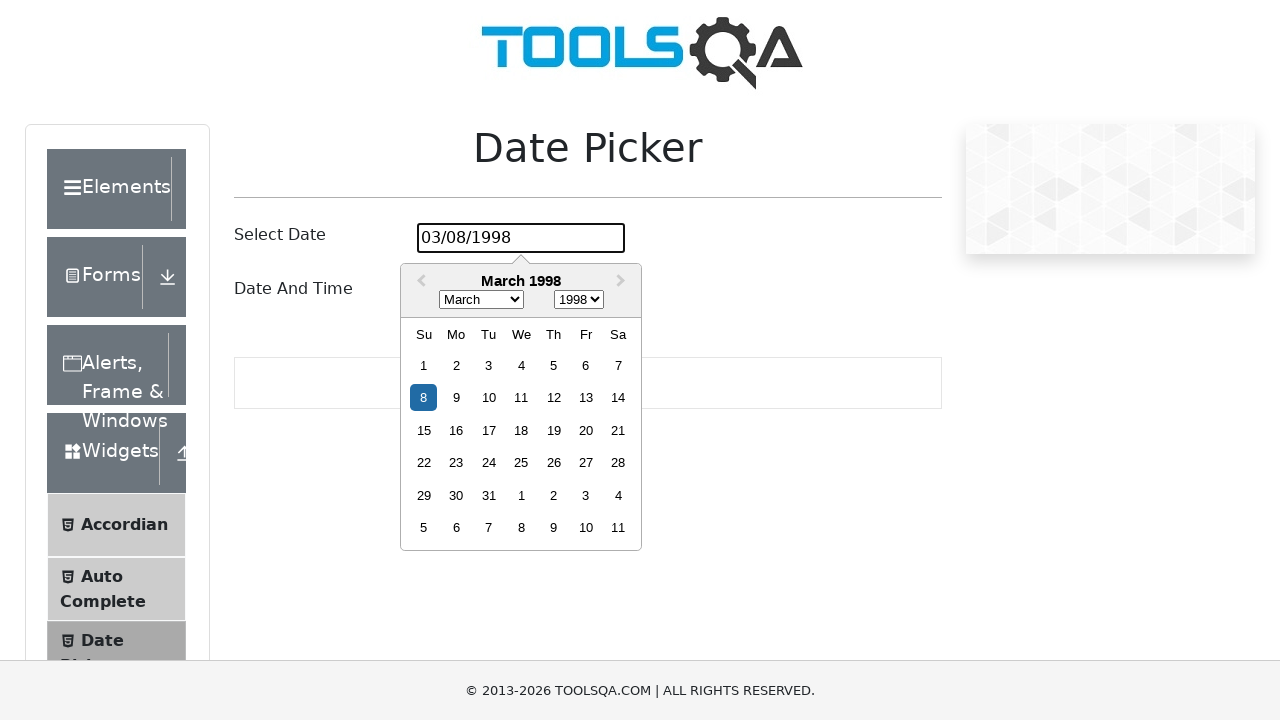

Pressed Enter to confirm date picker entry
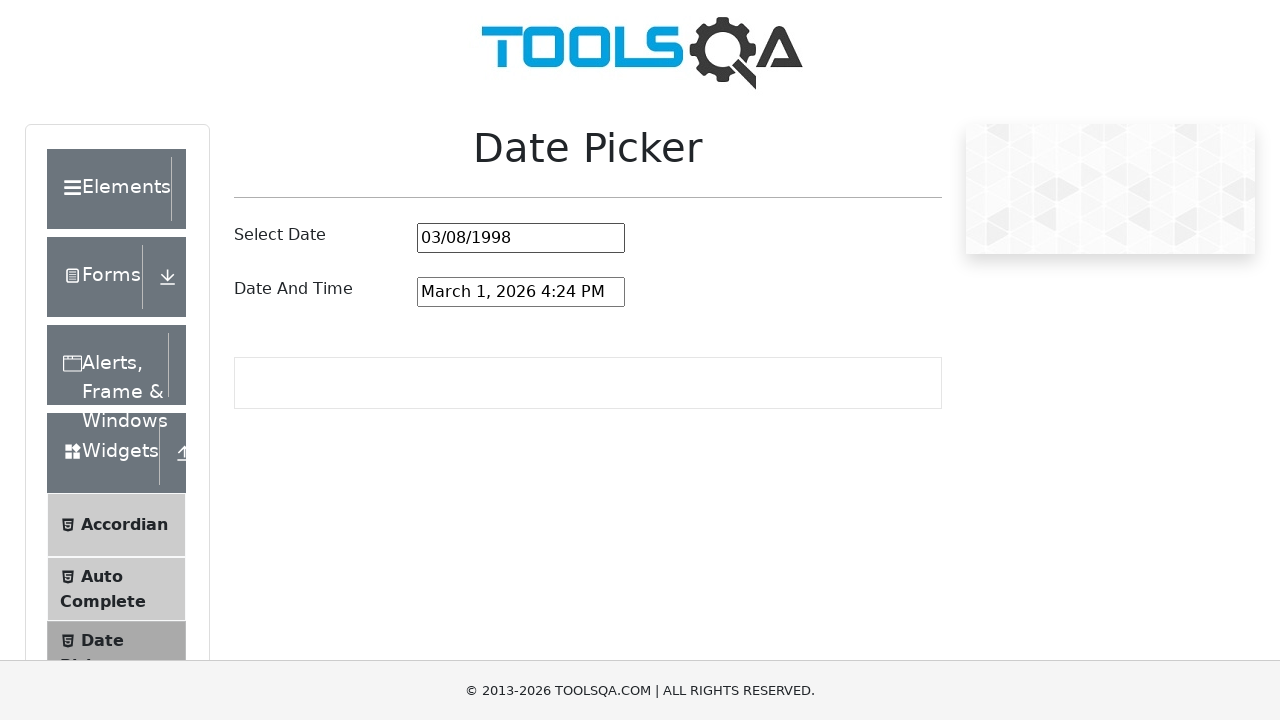

Clicked on date and time picker input field at (521, 292) on #dateAndTimePickerInput
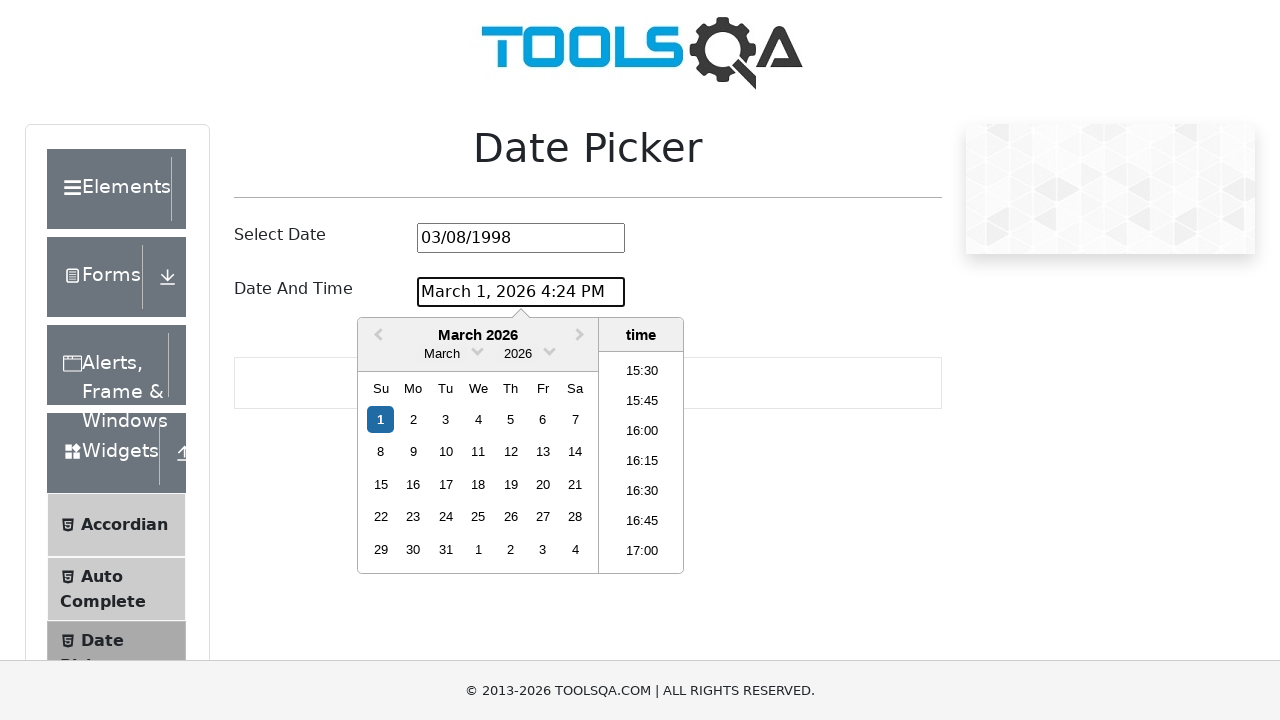

Selected all text in date and time picker field
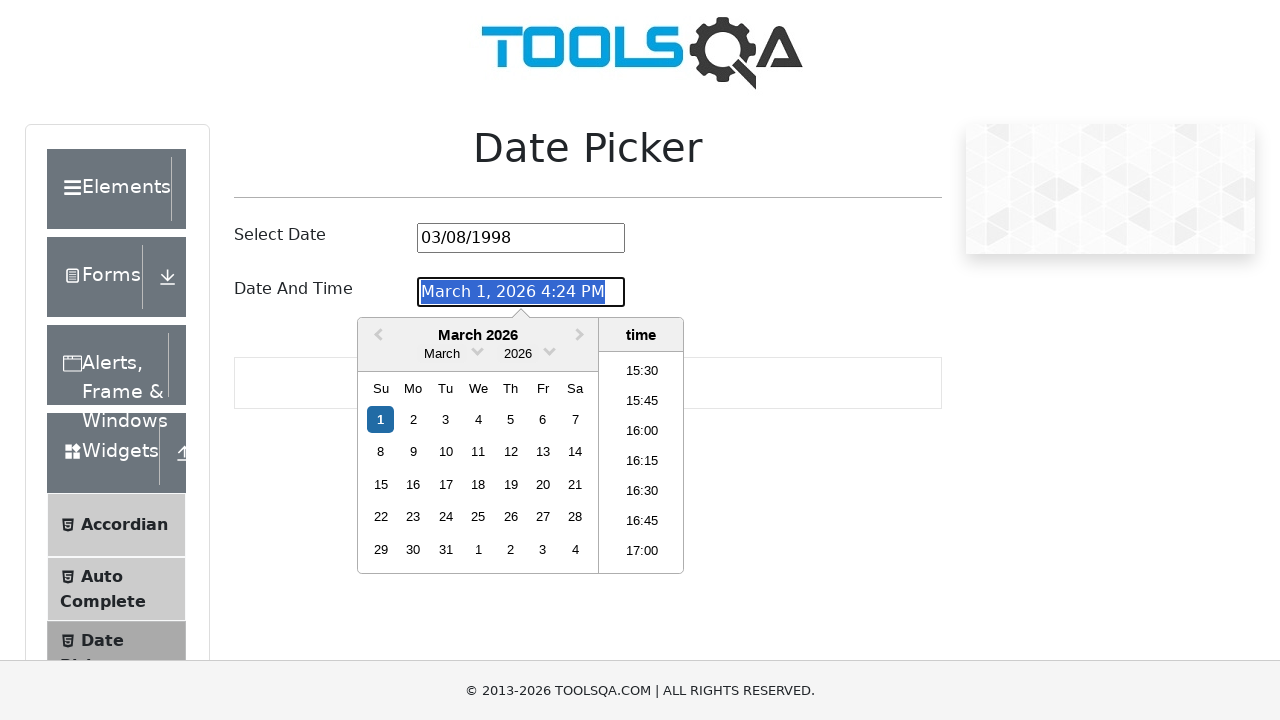

Entered date-time 'March 8, 1998 2:30 PM' in date and time picker field on #dateAndTimePickerInput
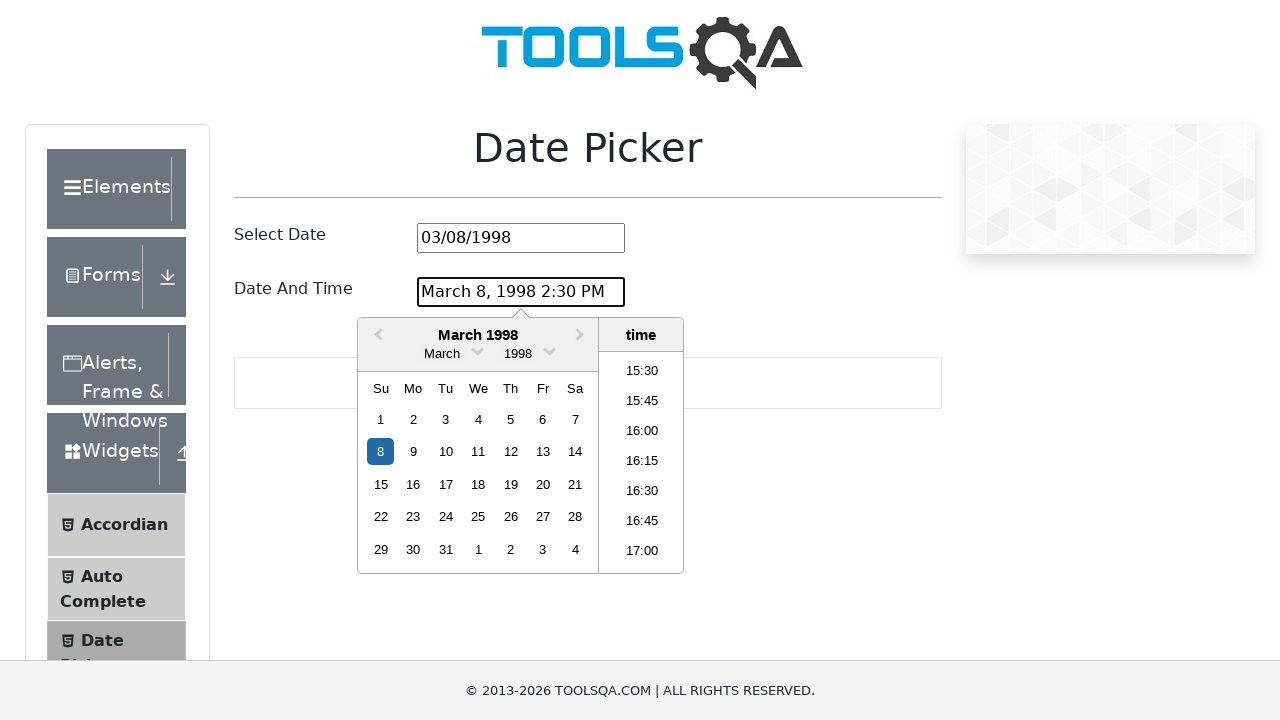

Pressed Enter to confirm date and time picker entry
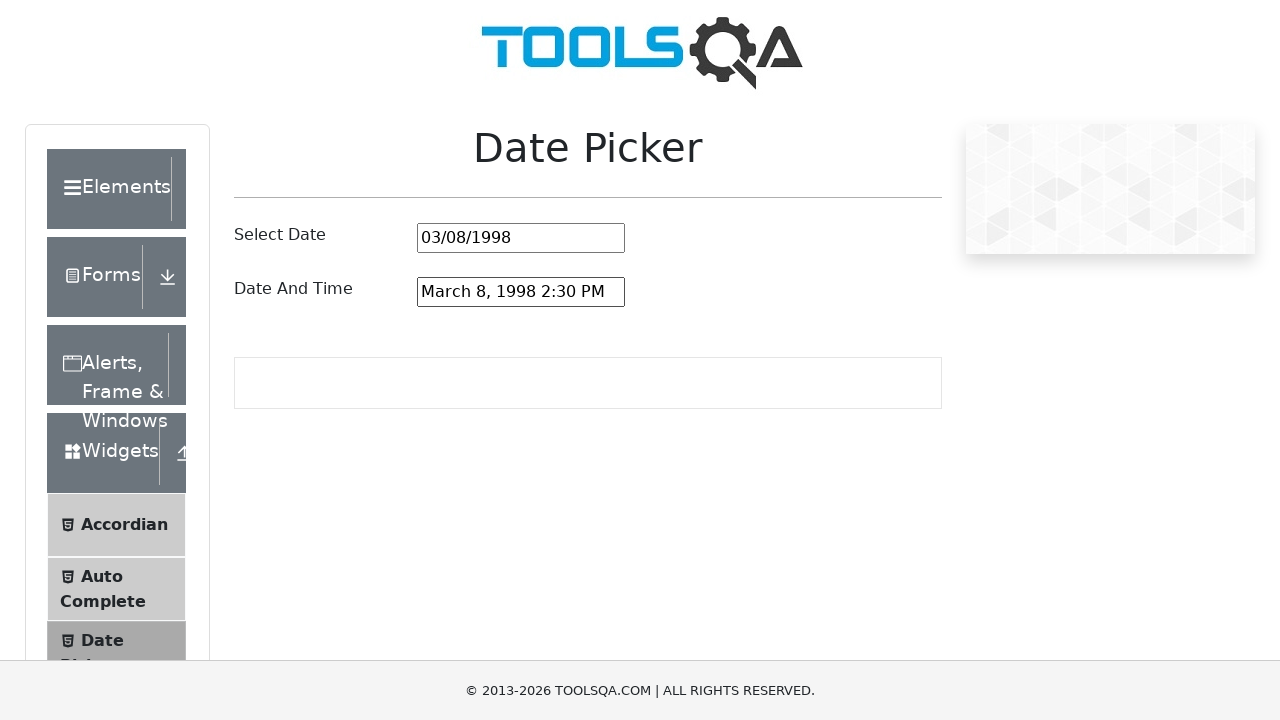

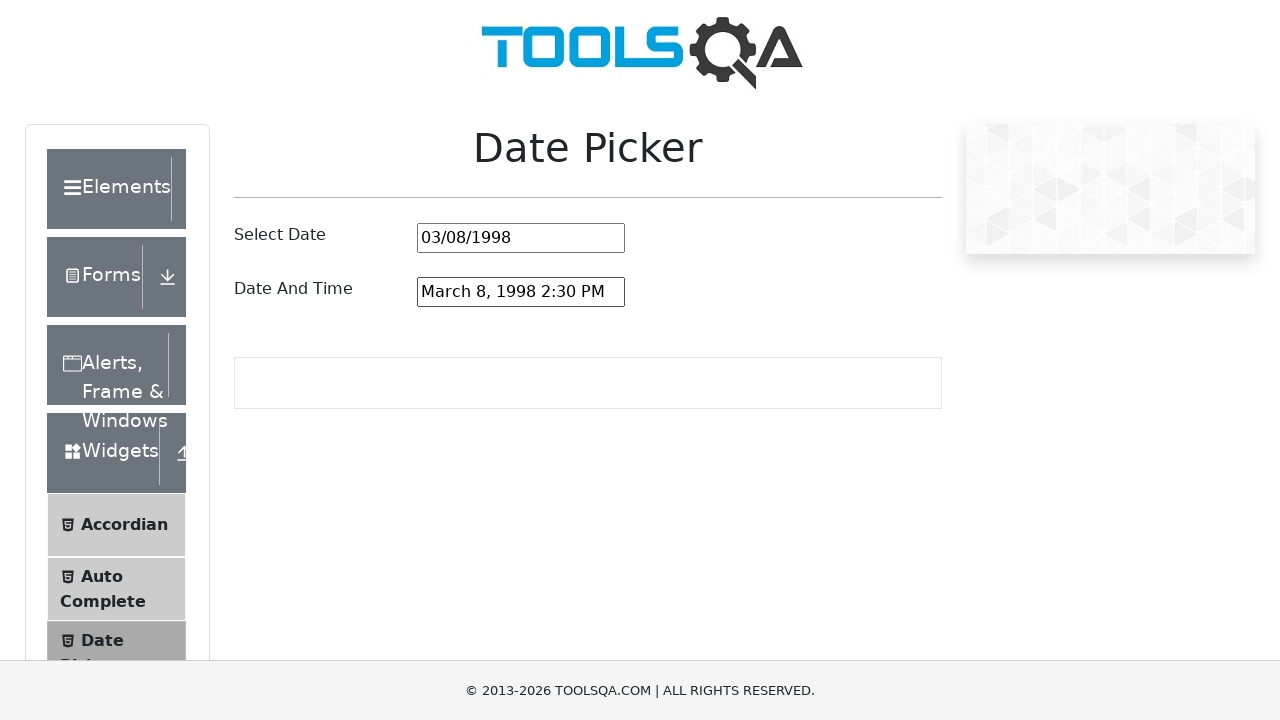